Navigates to OrangeHRM free trial page and selects a country from the dropdown menu

Starting URL: https://www.orangehrm.com/en/30-day-free-trial

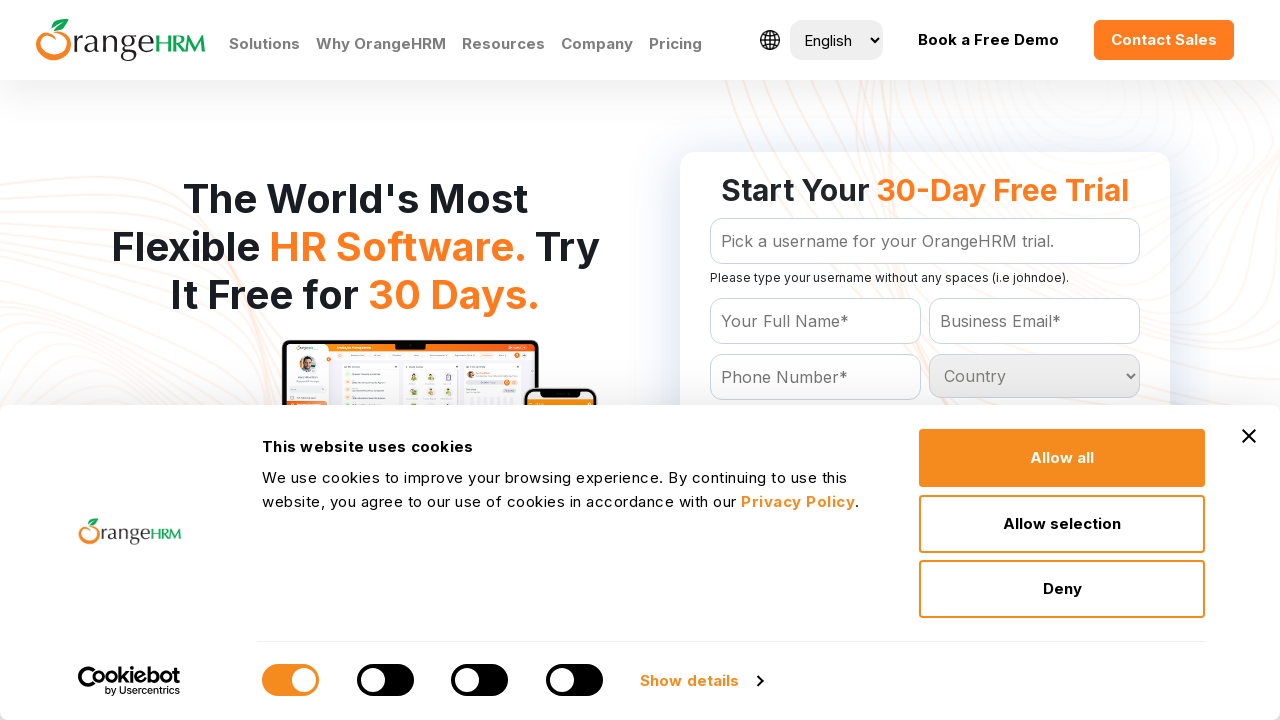

Navigated to OrangeHRM free trial page
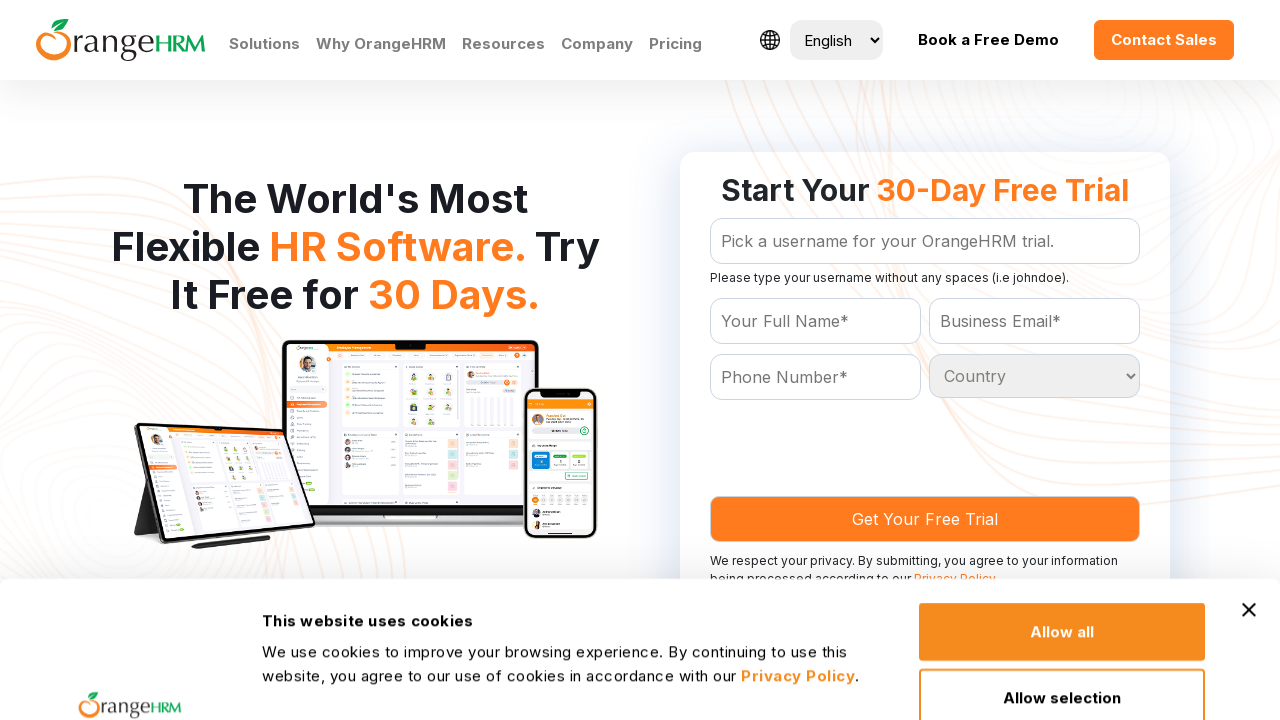

Selected Brazil from country dropdown menu on #Form_getForm_Country
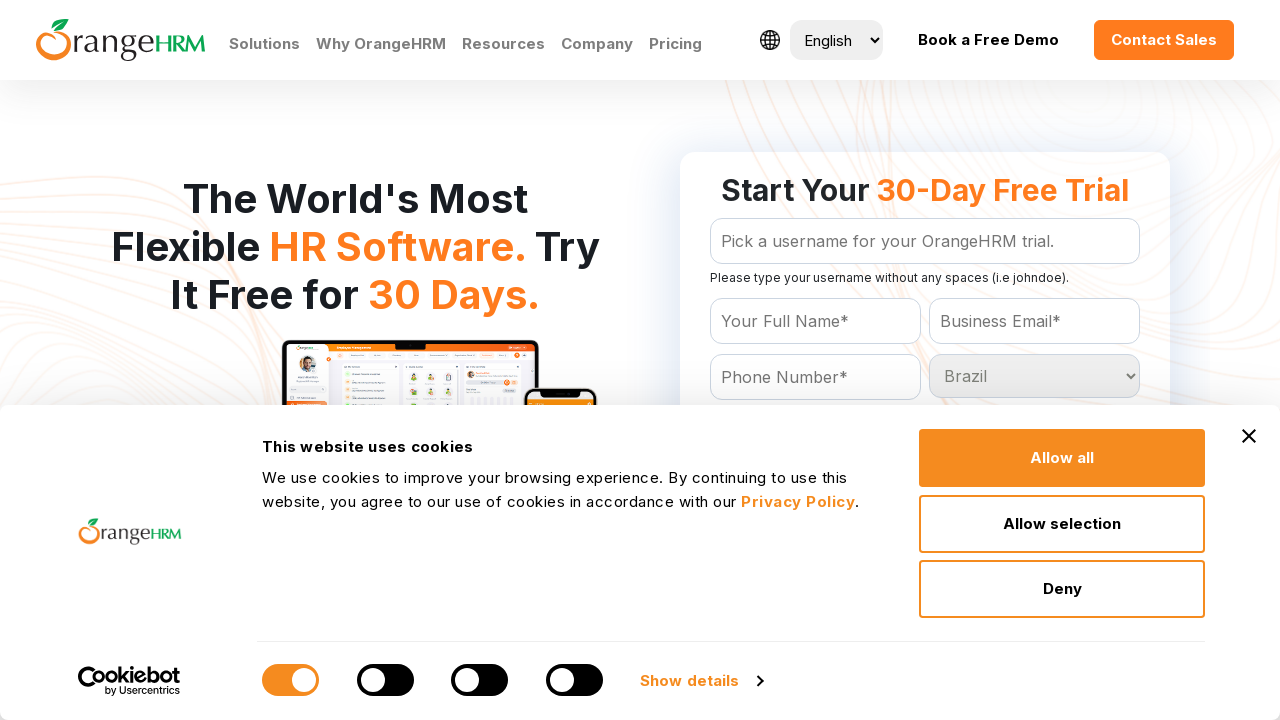

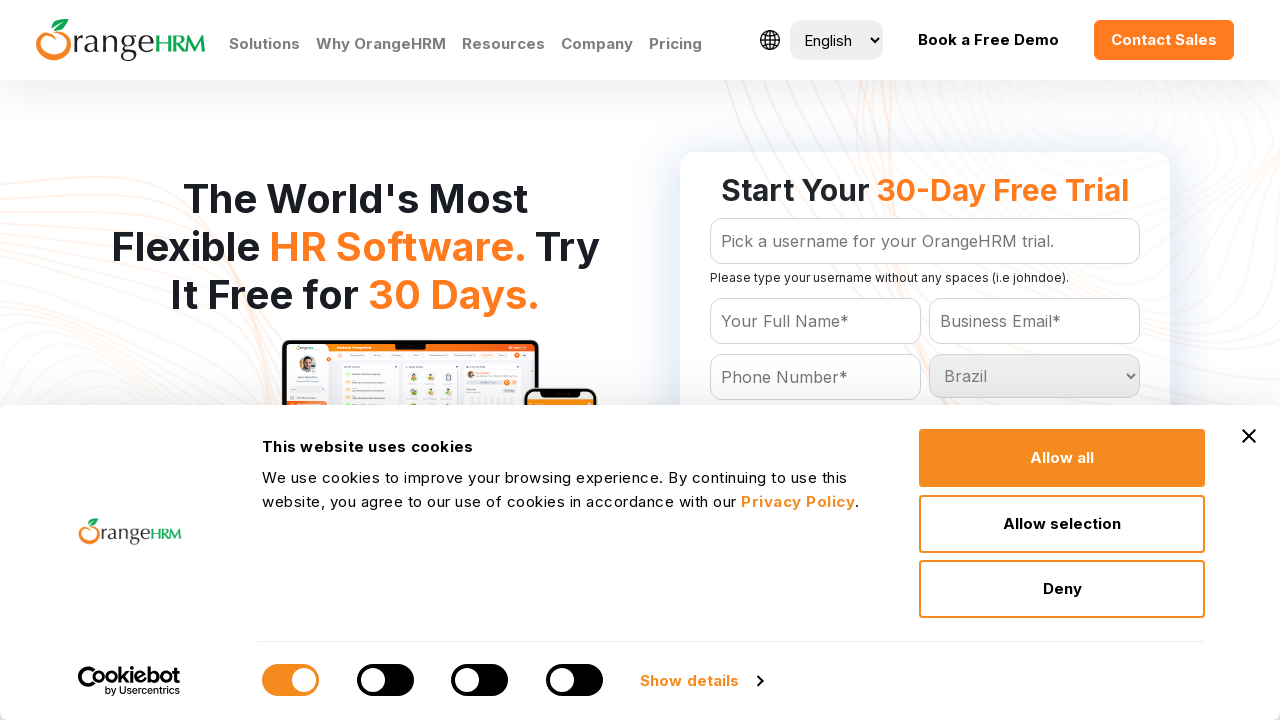